Tests footer navigation links by clicking each link in the first column of the footer section, opening them in new tabs, and verifying the pages load by switching to each window.

Starting URL: https://rahulshettyacademy.com/AutomationPractice/

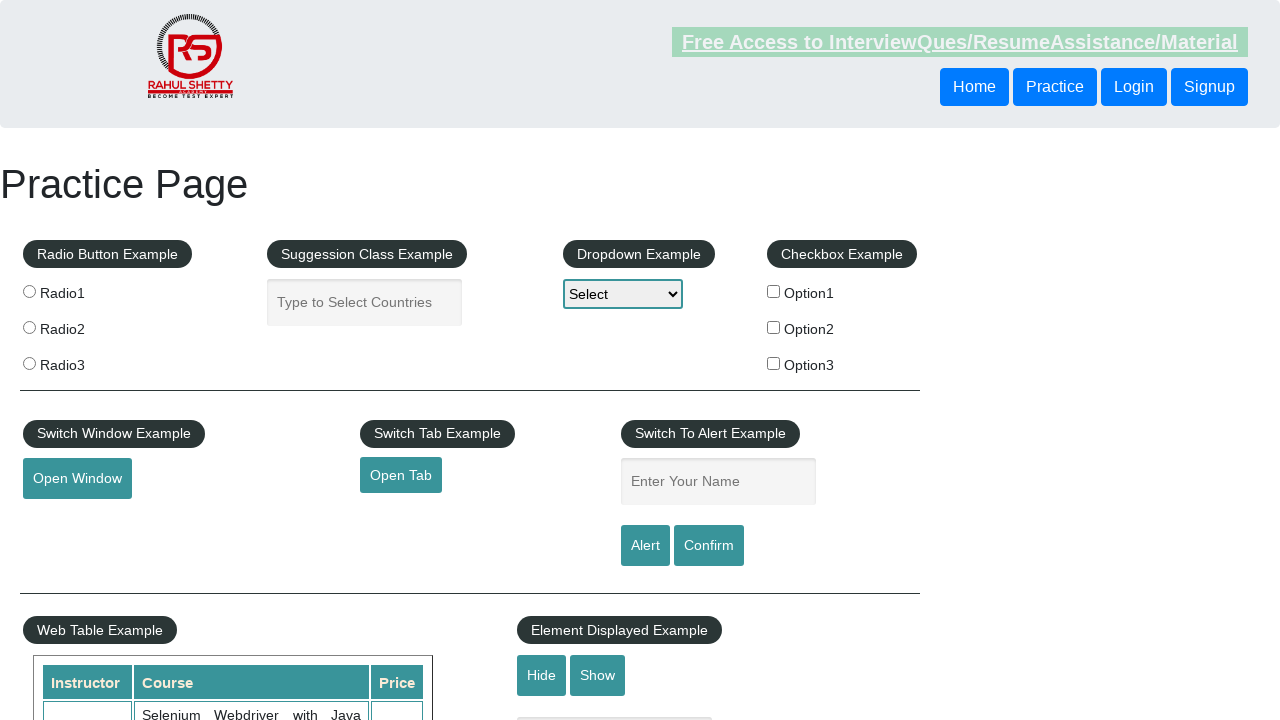

Footer section '#gf-BIG' loaded
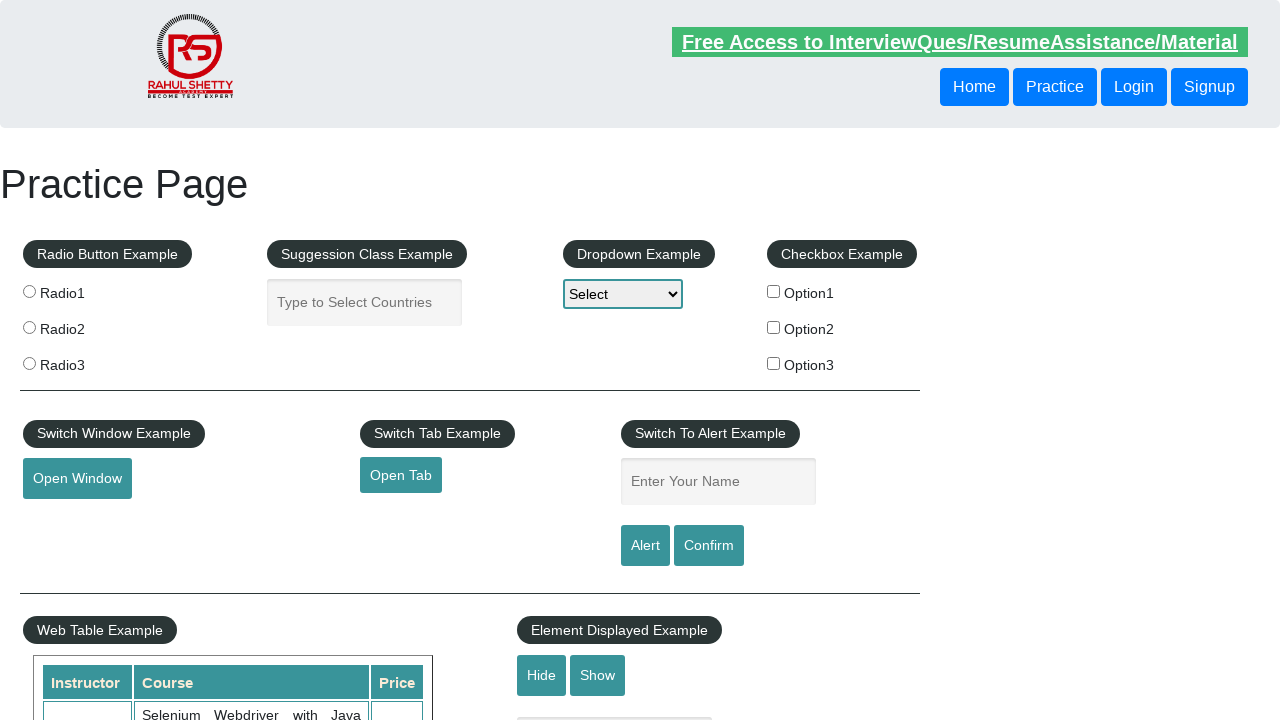

Located footer section
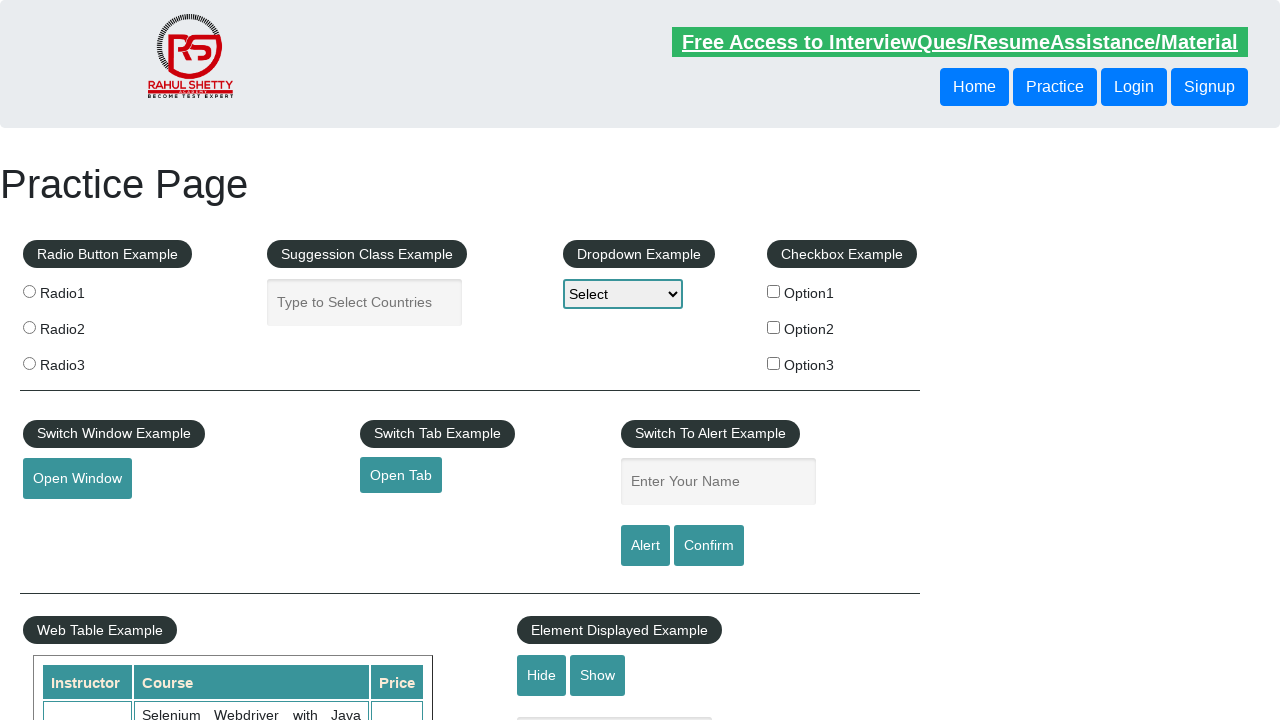

Located all links in first column of footer table
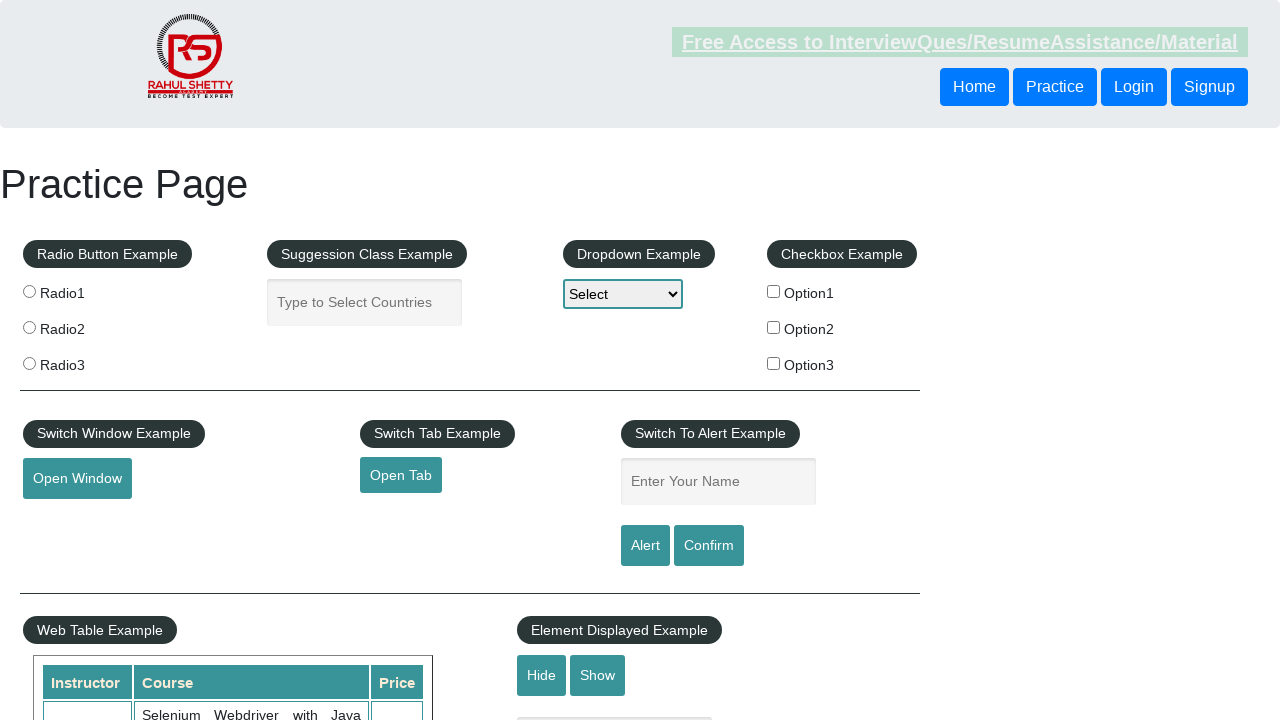

Found 5 links in first footer column
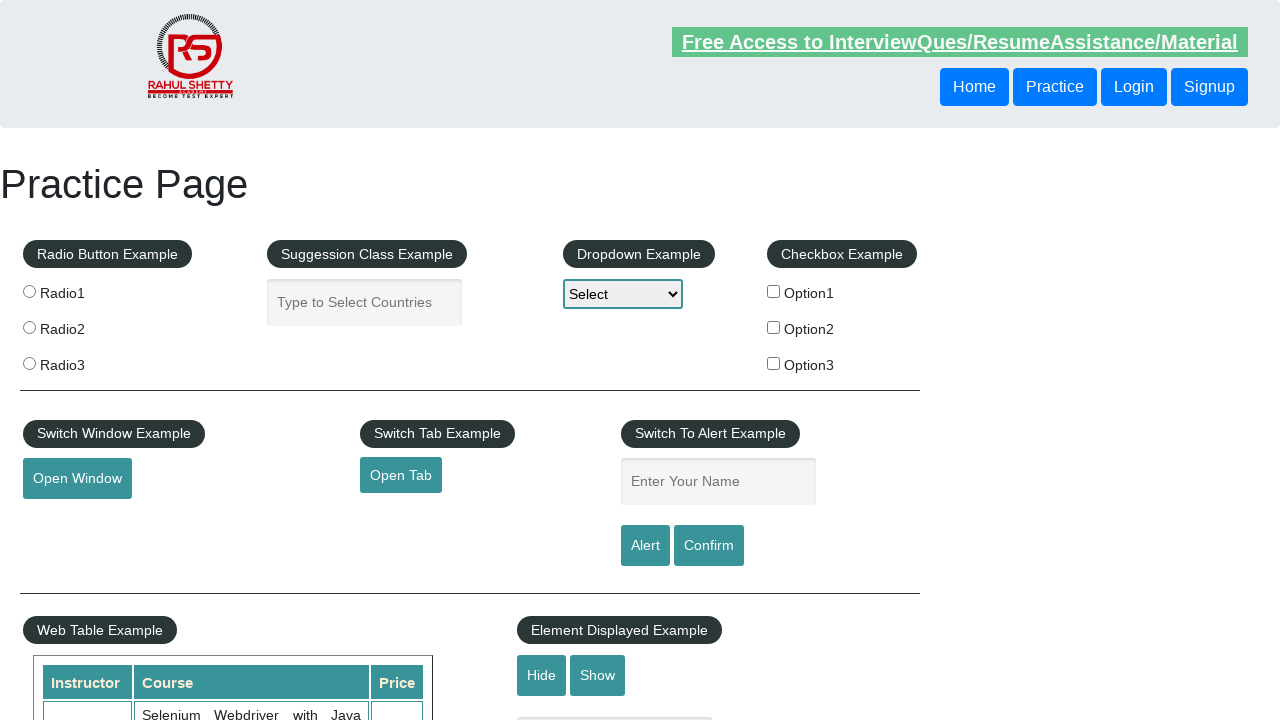

Shift+clicked footer link 1 to open in new tab at (68, 520) on #gf-BIG >> xpath=//table/tbody/tr/td[1]/ul >> a >> nth=1
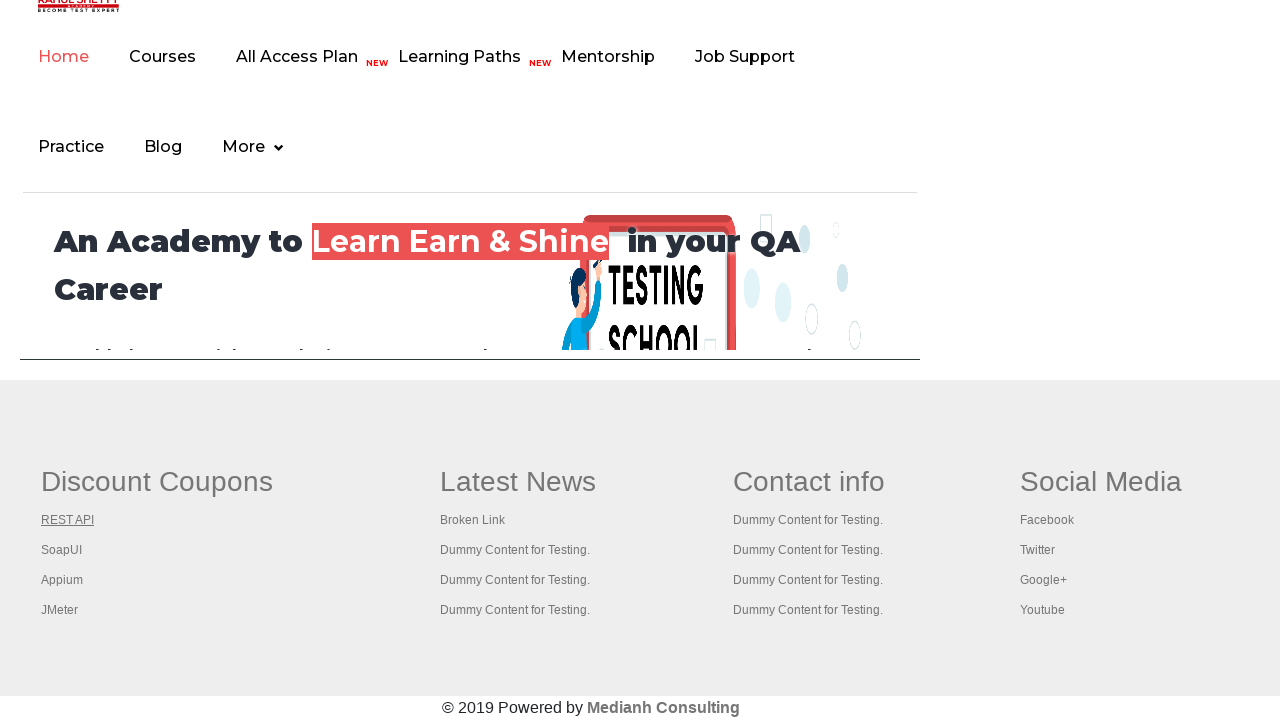

Waited 2000ms after opening link 1
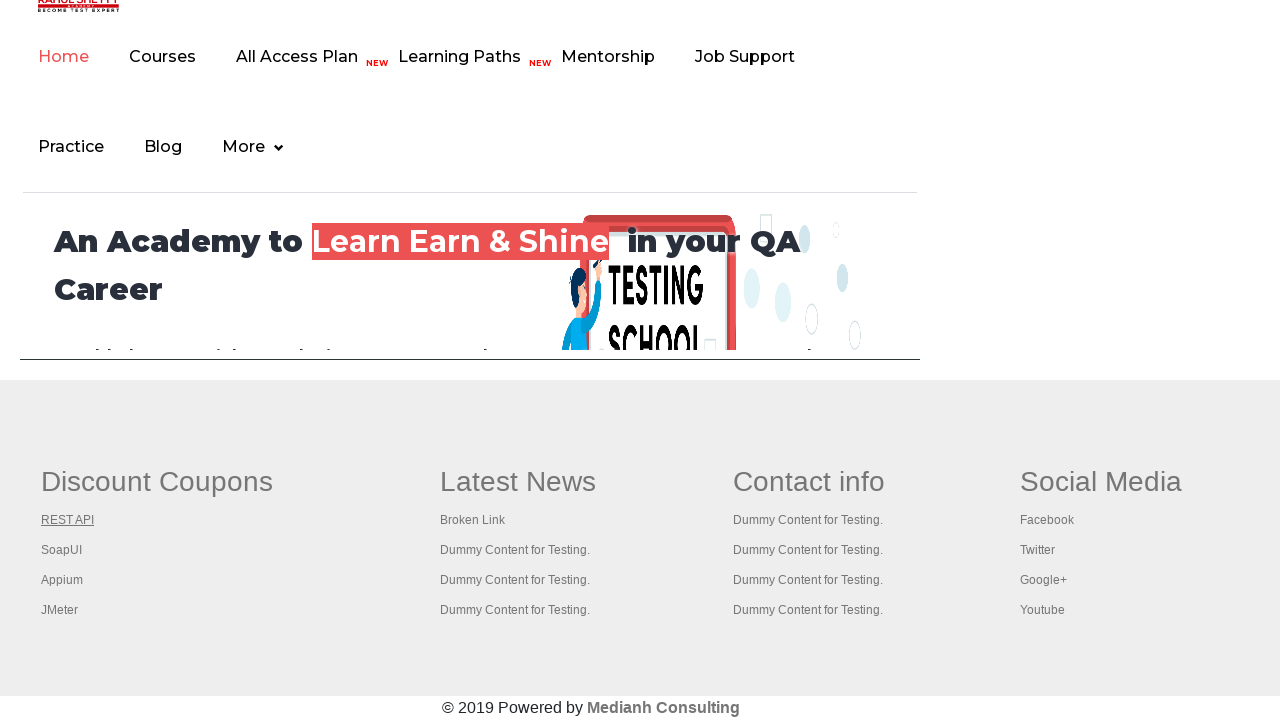

Shift+clicked footer link 2 to open in new tab at (62, 550) on #gf-BIG >> xpath=//table/tbody/tr/td[1]/ul >> a >> nth=2
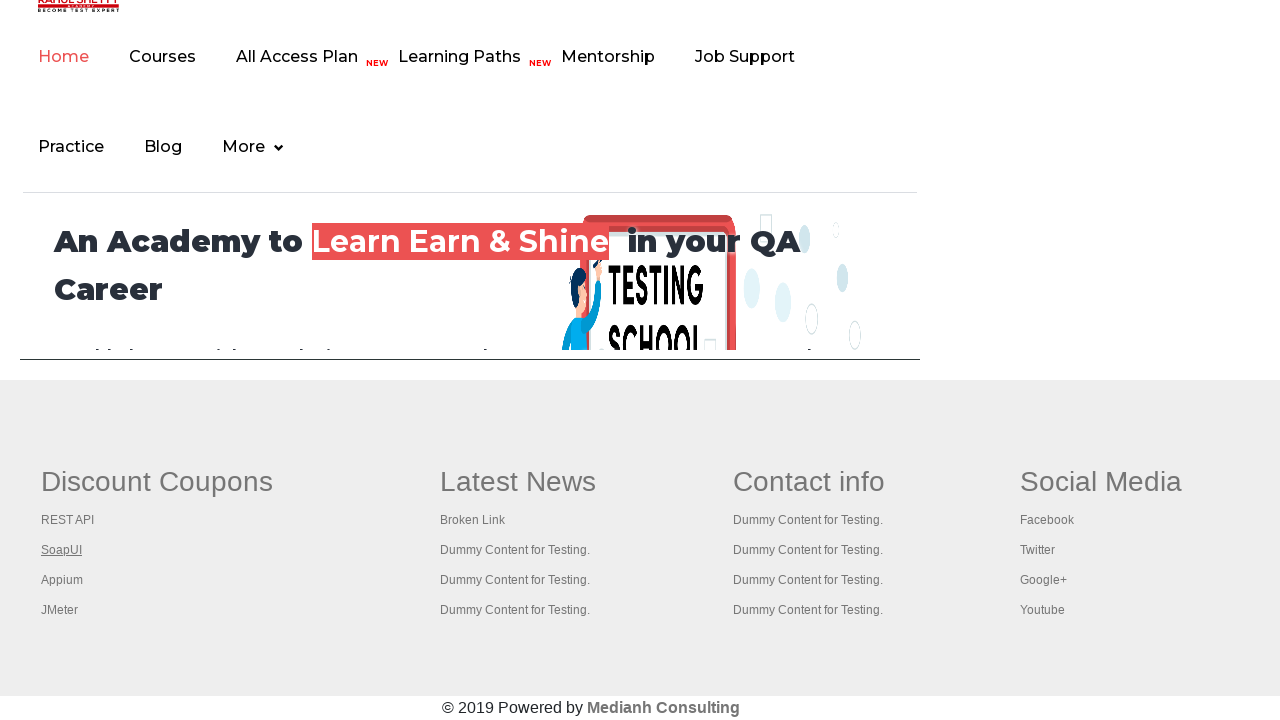

Waited 2000ms after opening link 2
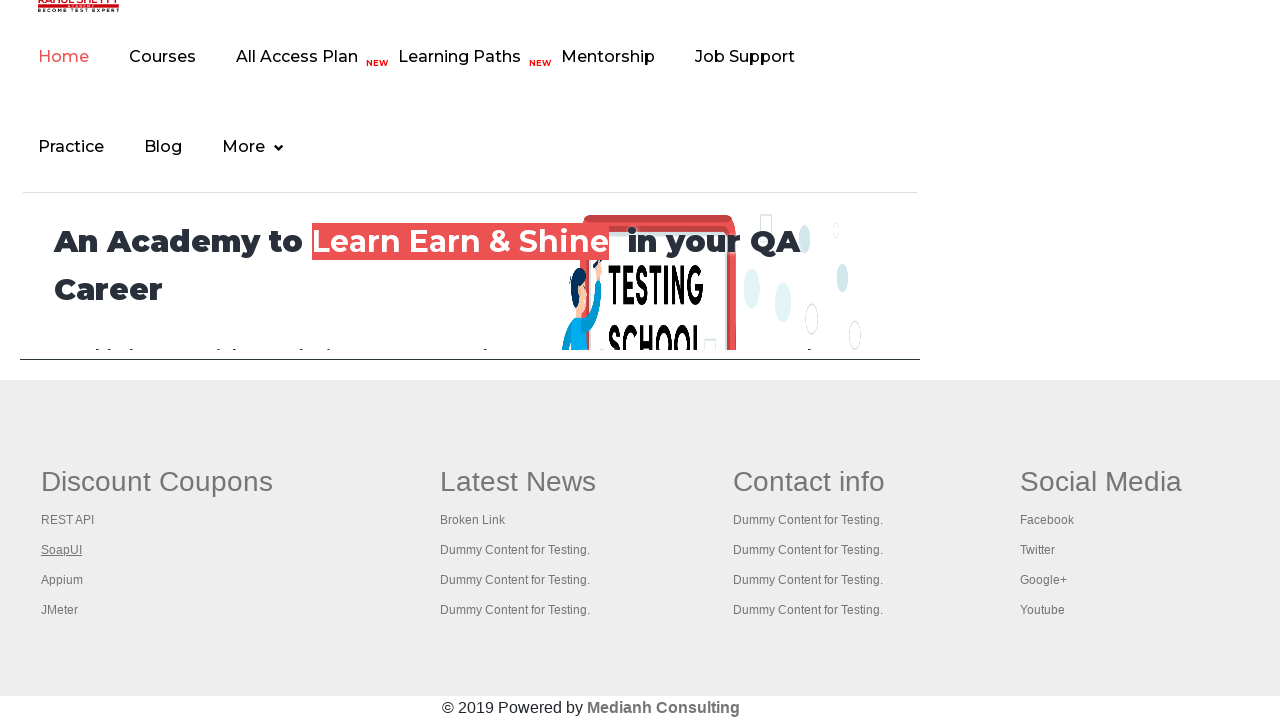

Shift+clicked footer link 3 to open in new tab at (62, 580) on #gf-BIG >> xpath=//table/tbody/tr/td[1]/ul >> a >> nth=3
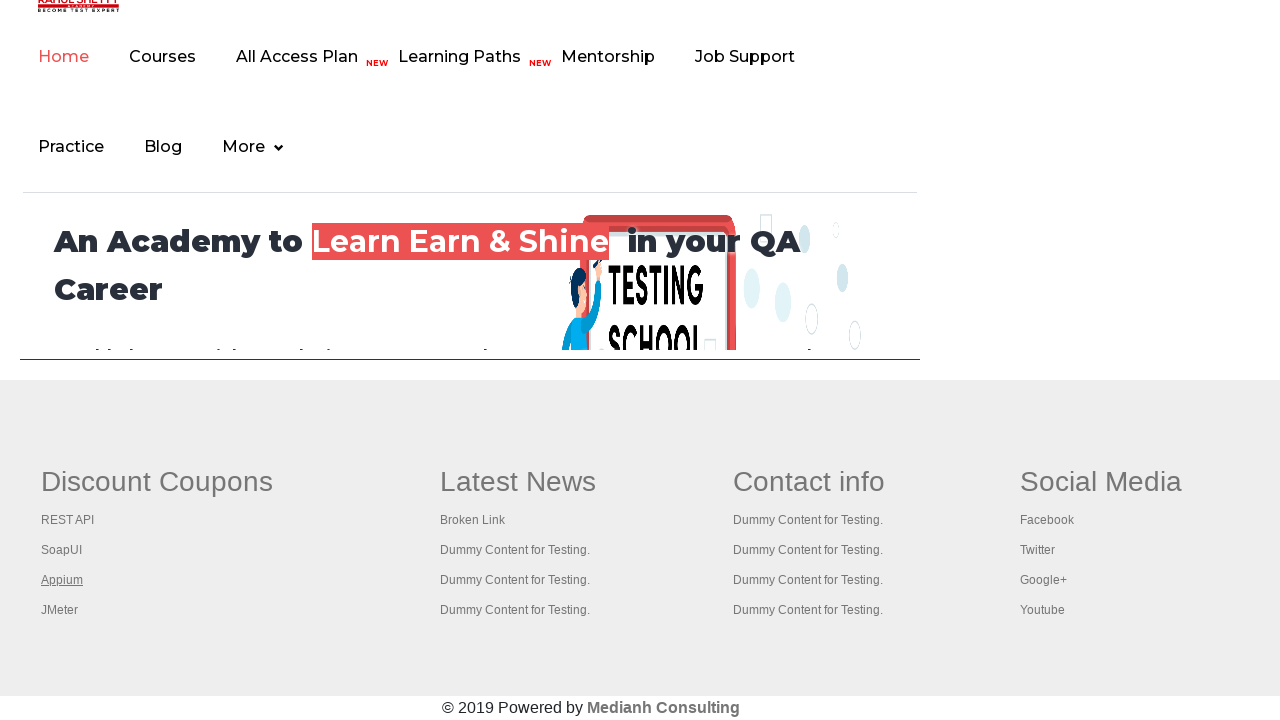

Waited 2000ms after opening link 3
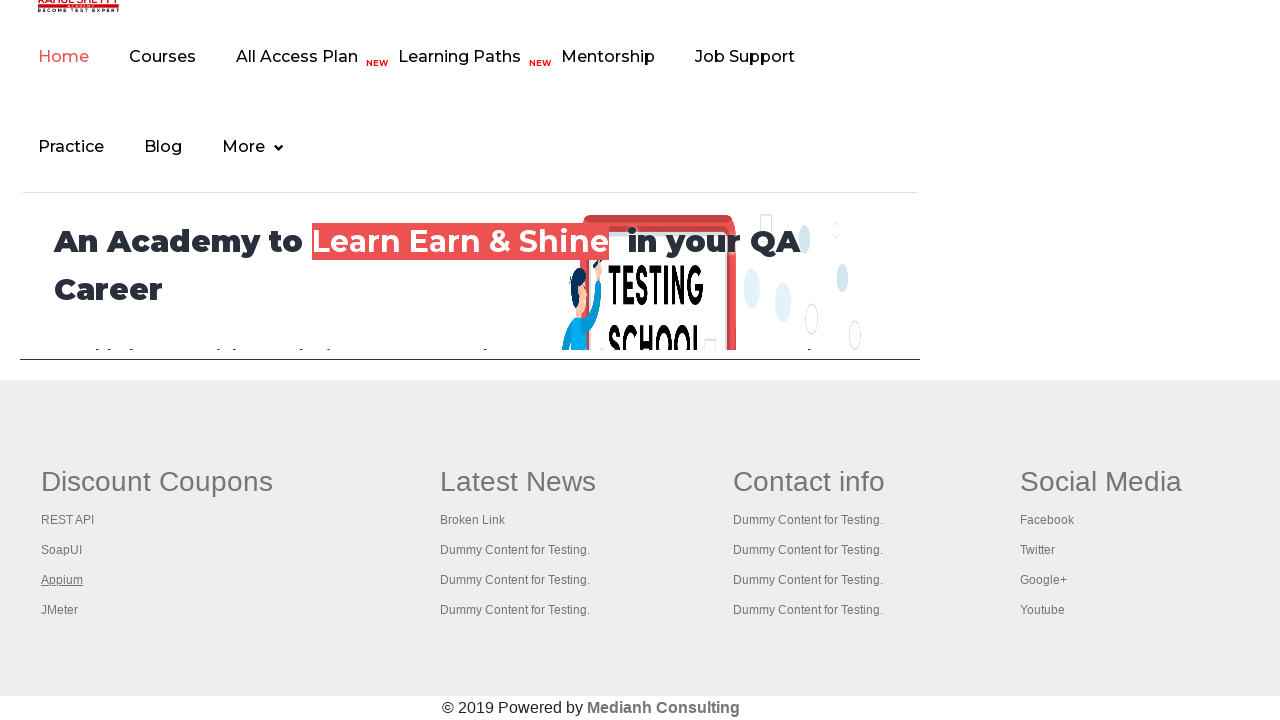

Shift+clicked footer link 4 to open in new tab at (60, 610) on #gf-BIG >> xpath=//table/tbody/tr/td[1]/ul >> a >> nth=4
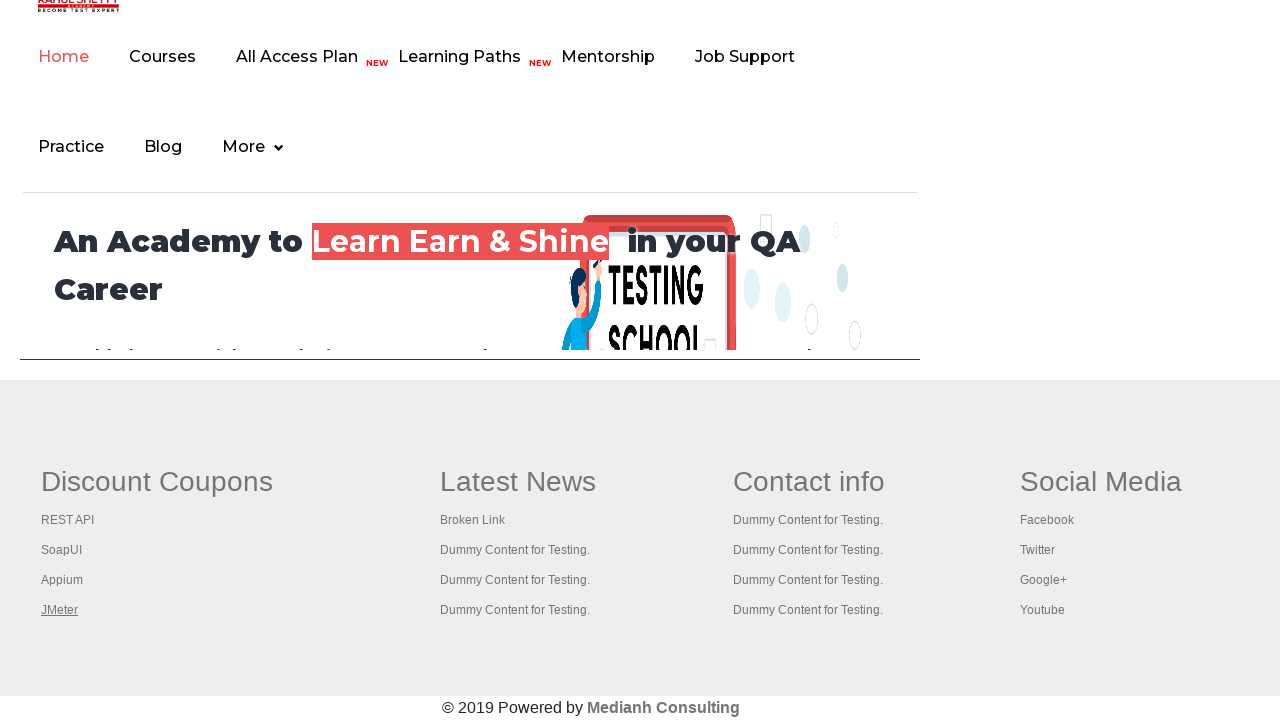

Waited 2000ms after opening link 4
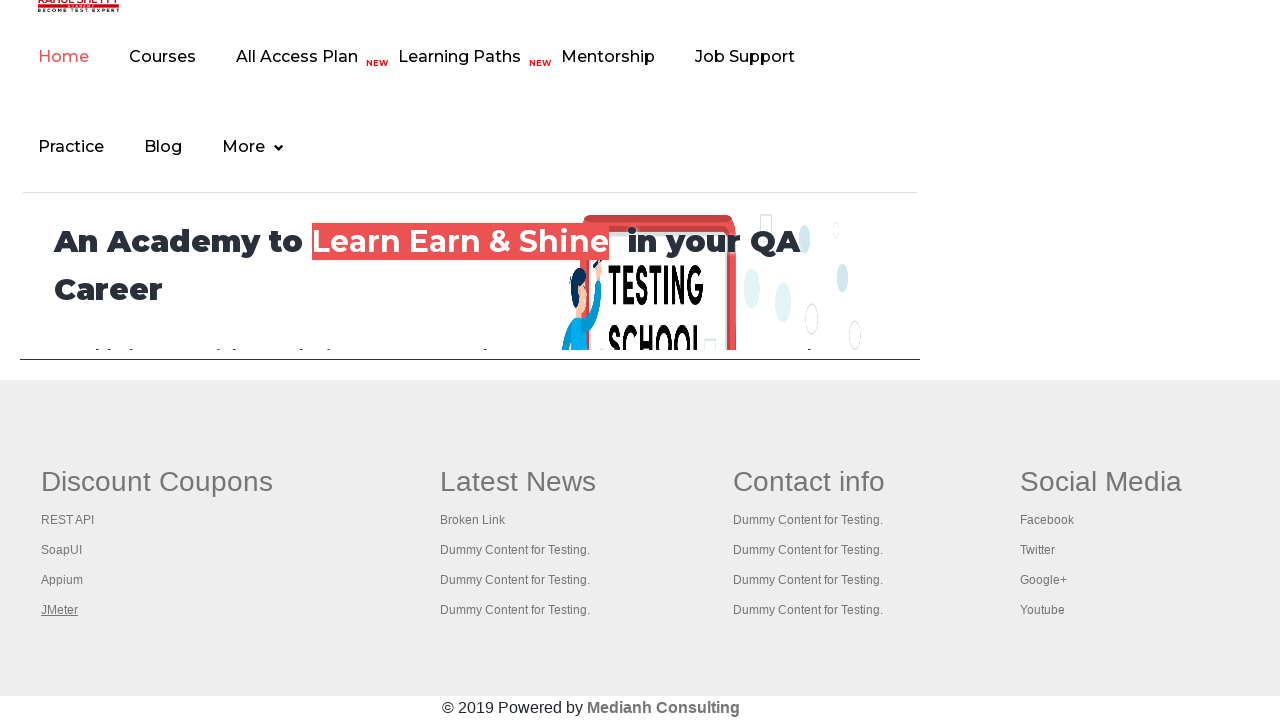

Retrieved all open pages/tabs (5 total)
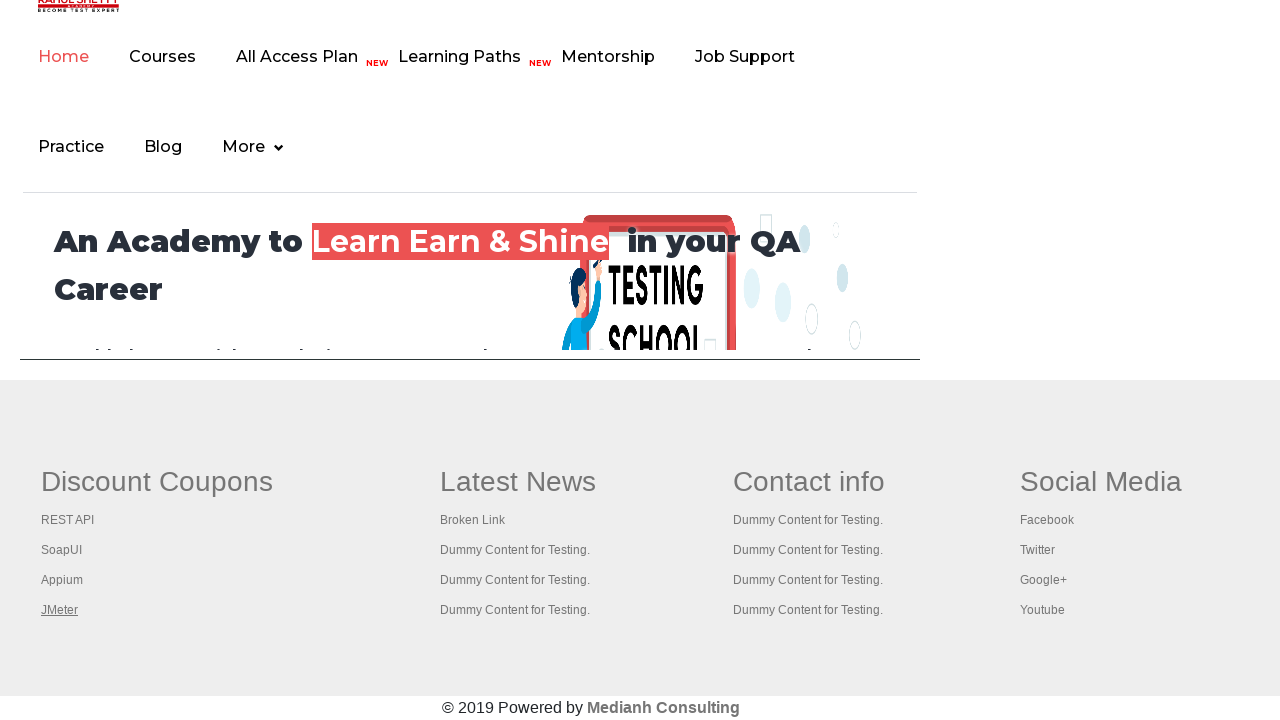

Verified page loaded with title: Practice Page
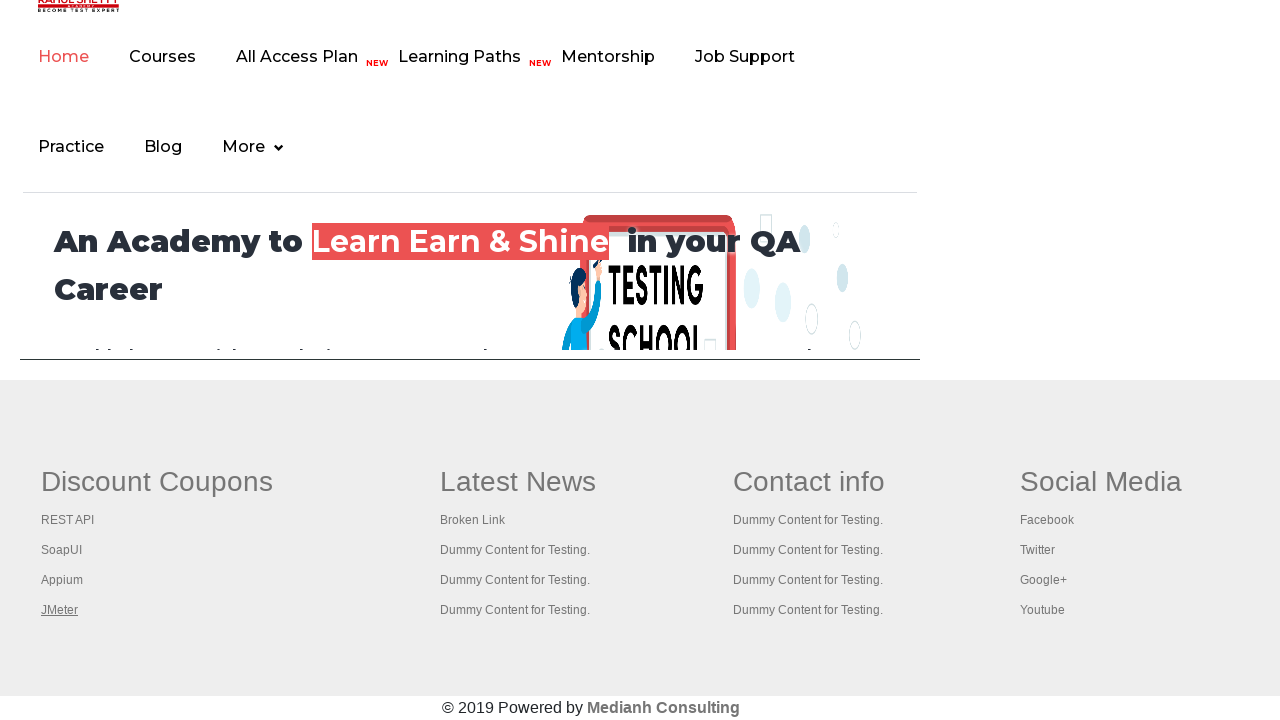

Verified page loaded with title: REST API Tutorial
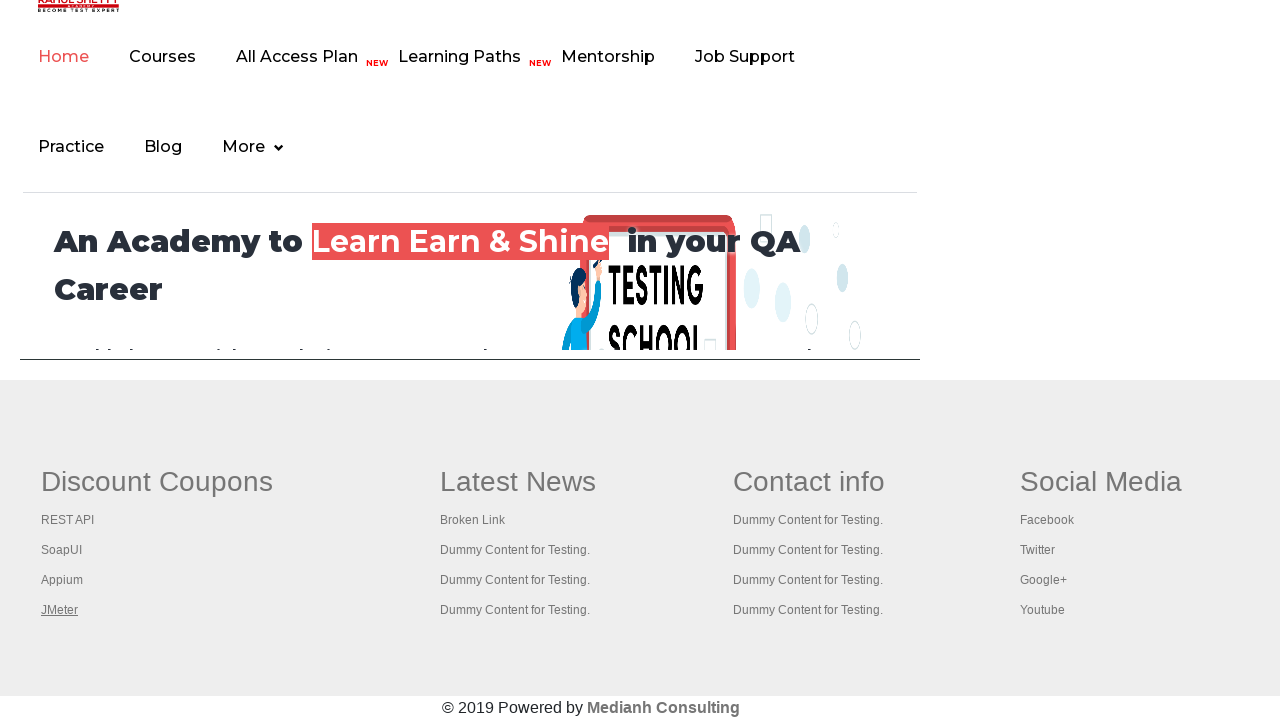

Verified page loaded with title: The World’s Most Popular API Testing Tool | SoapUI
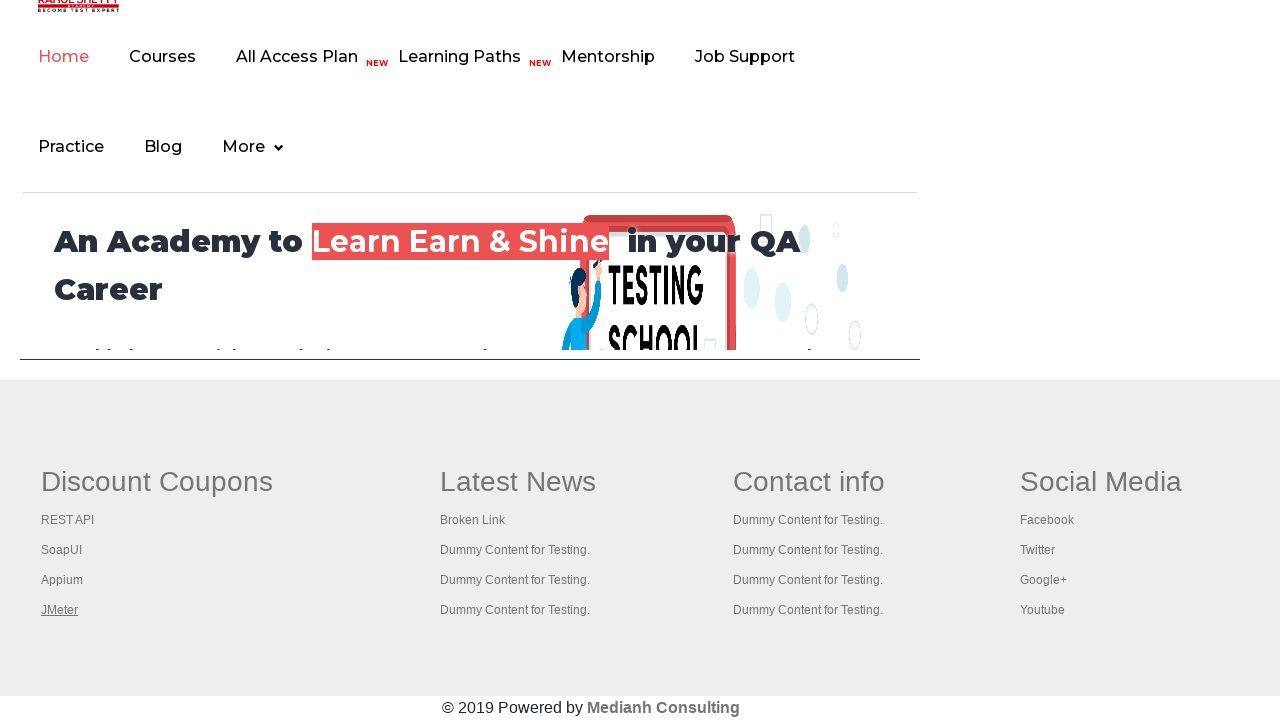

Verified page loaded with title: Appium tutorial for Mobile Apps testing | RahulShetty Academy | Rahul
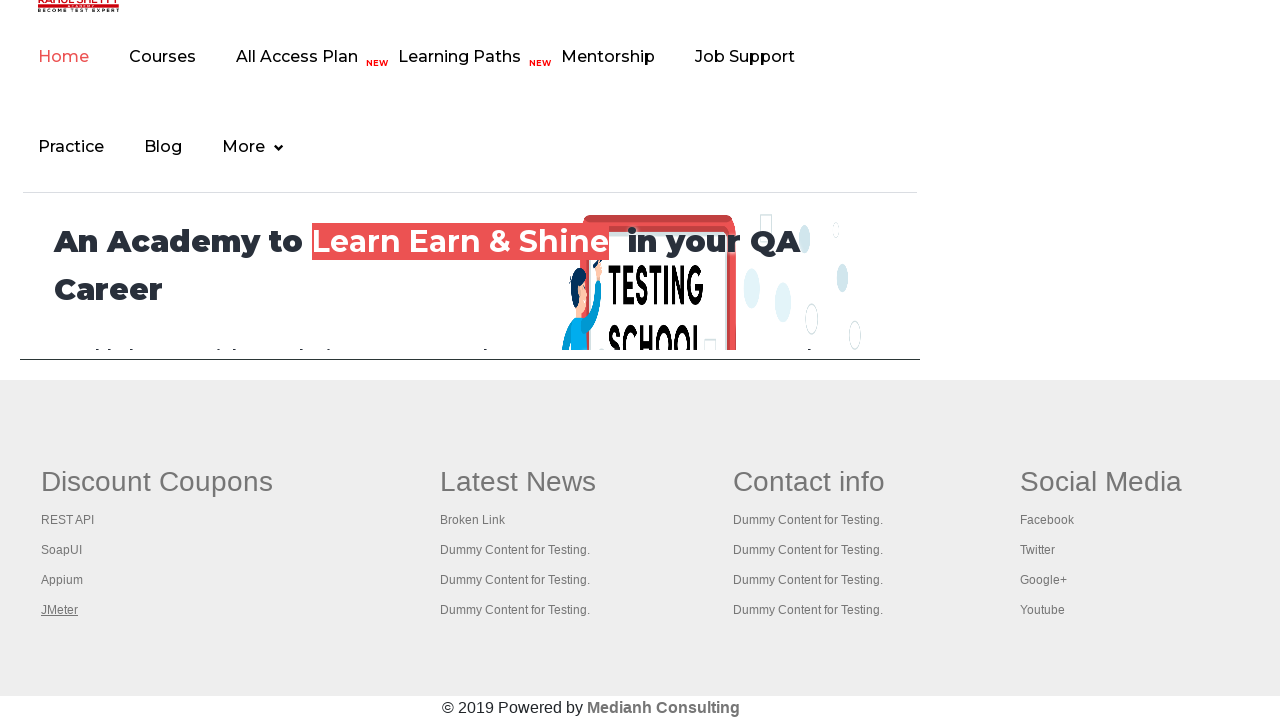

Verified page loaded with title: Apache JMeter - Apache JMeter™
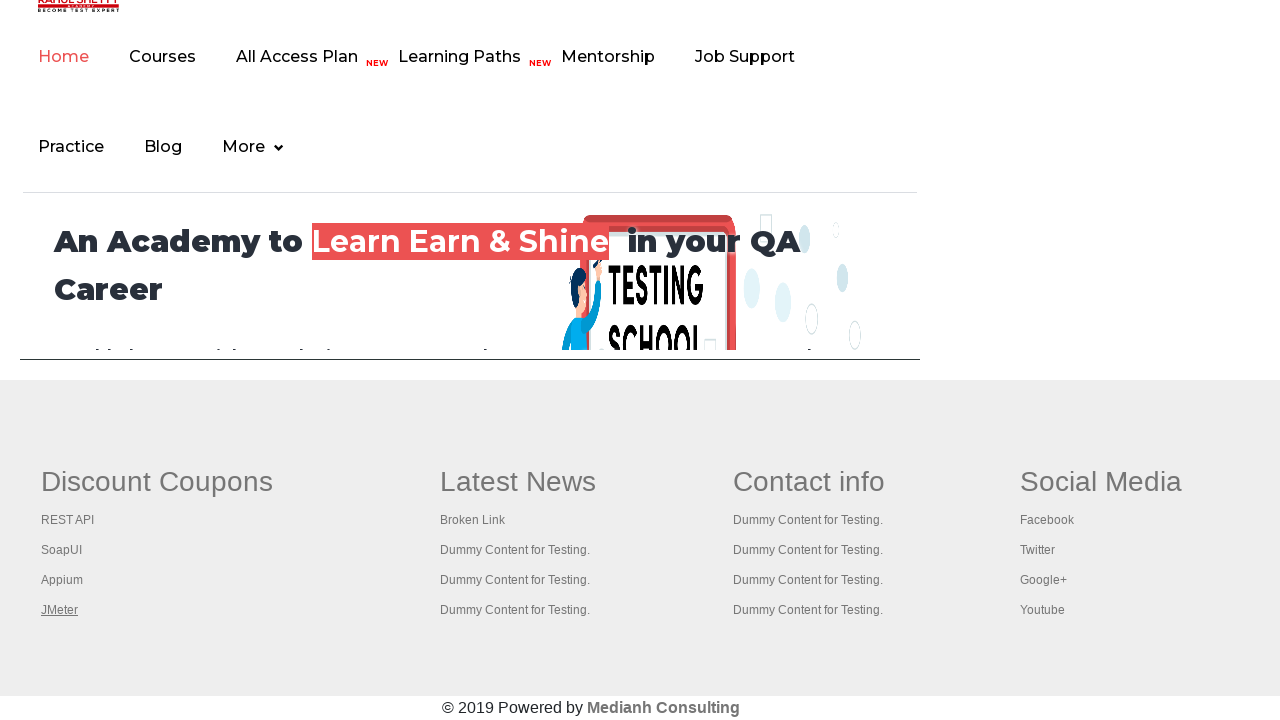

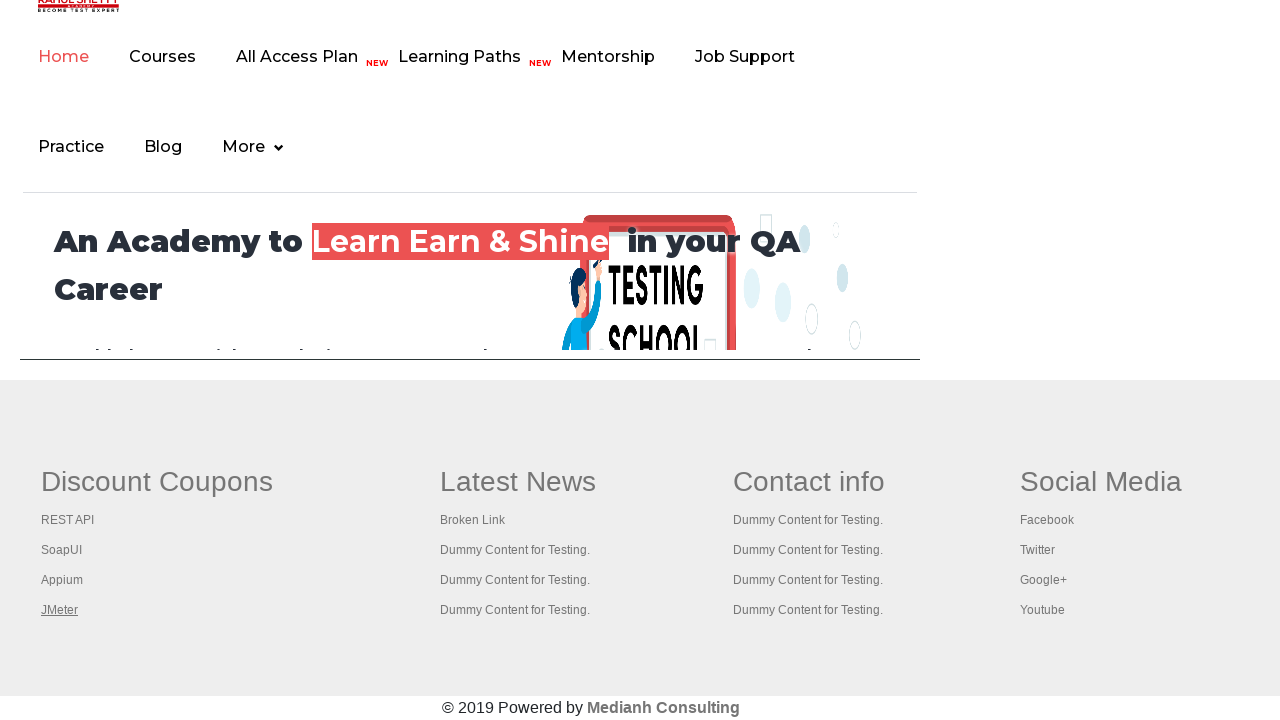